Fills out a practice form on techlistic.com including personal information, experience level, profession, and tools, then submits the form

Starting URL: https://www.techlistic.com/p/selenium-practice-form.html

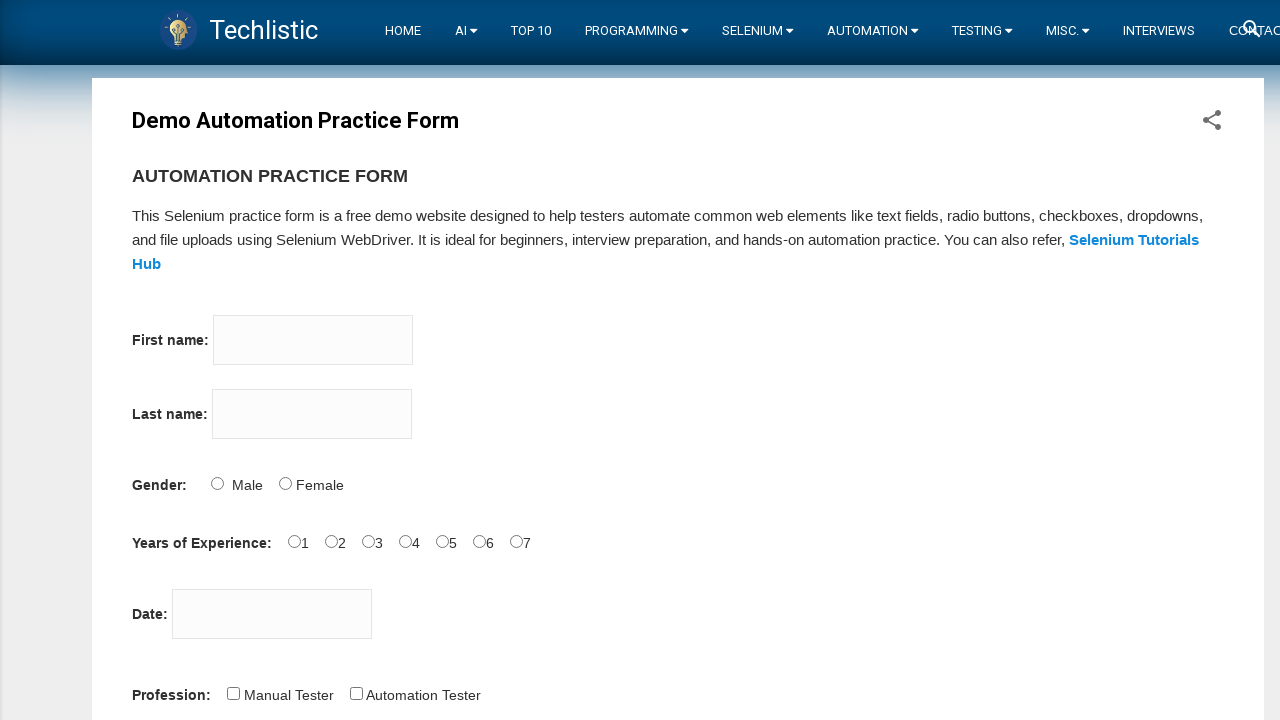

Filled firstname field with 'John' on input[name='firstname']
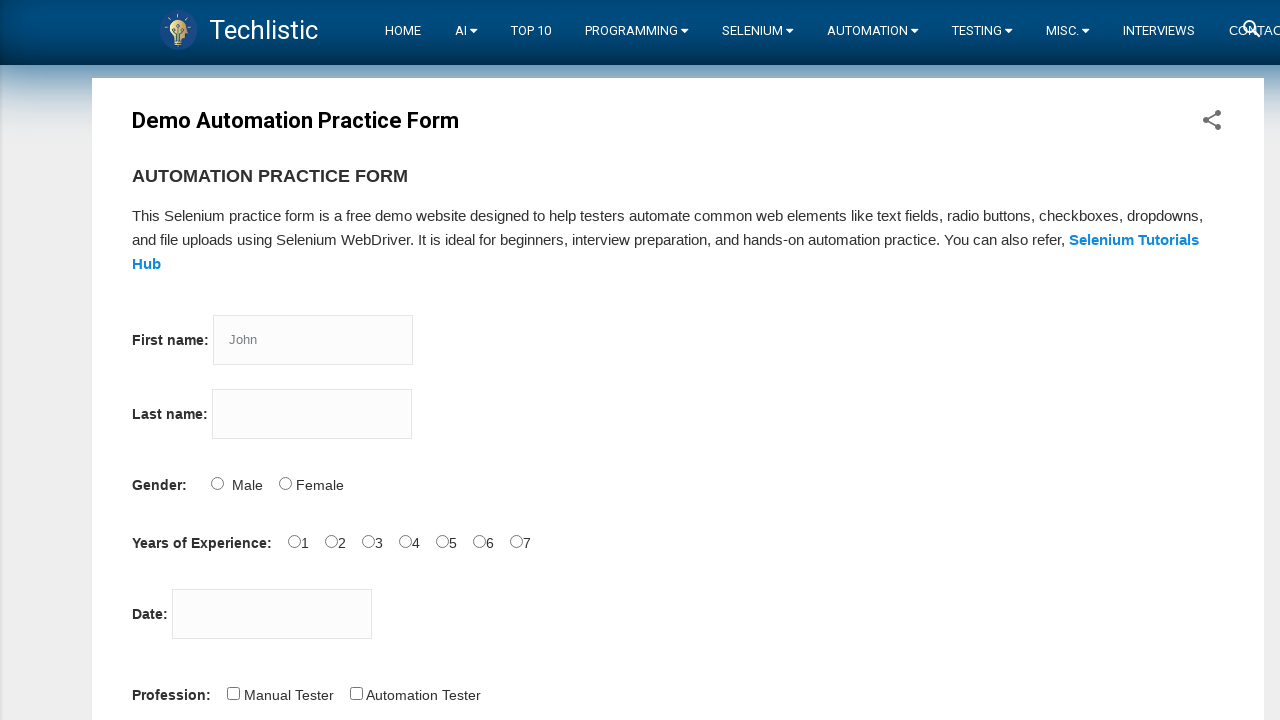

Filled lastname field with 'Smith' on input[name='lastname']
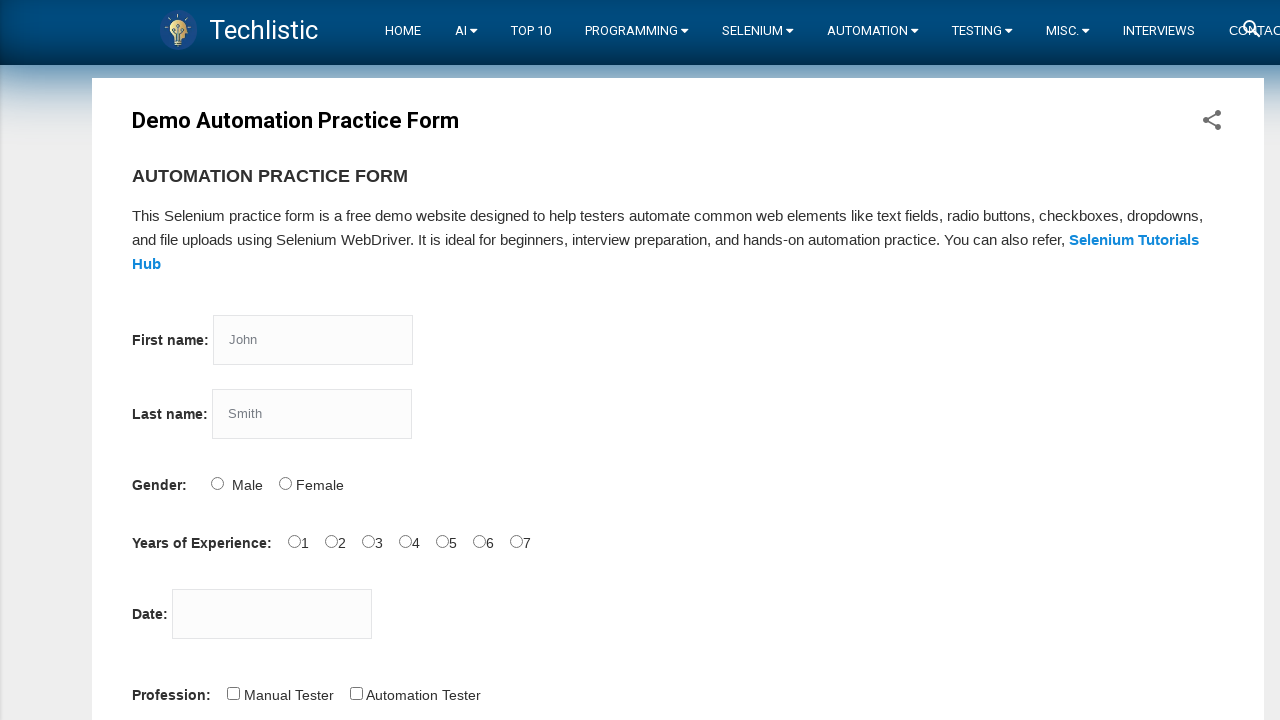

Selected Male gender option at (217, 483) on input#sex-0
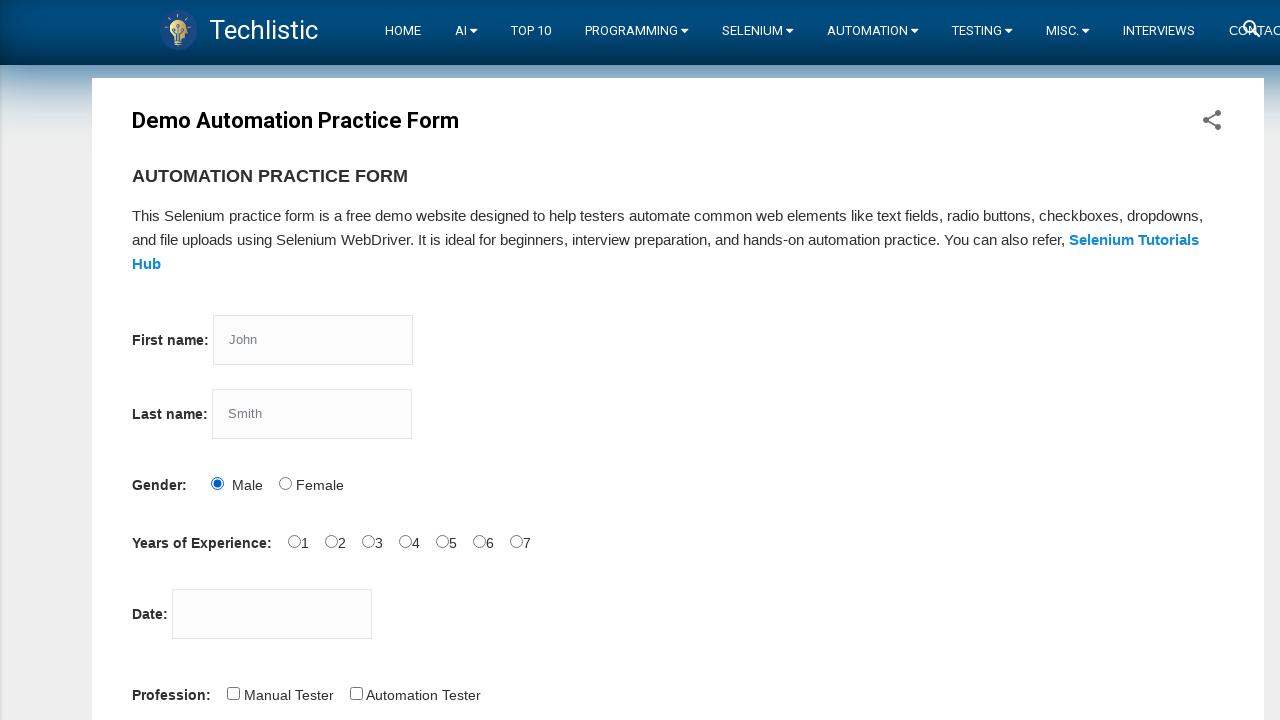

Scrolled down to see more form fields
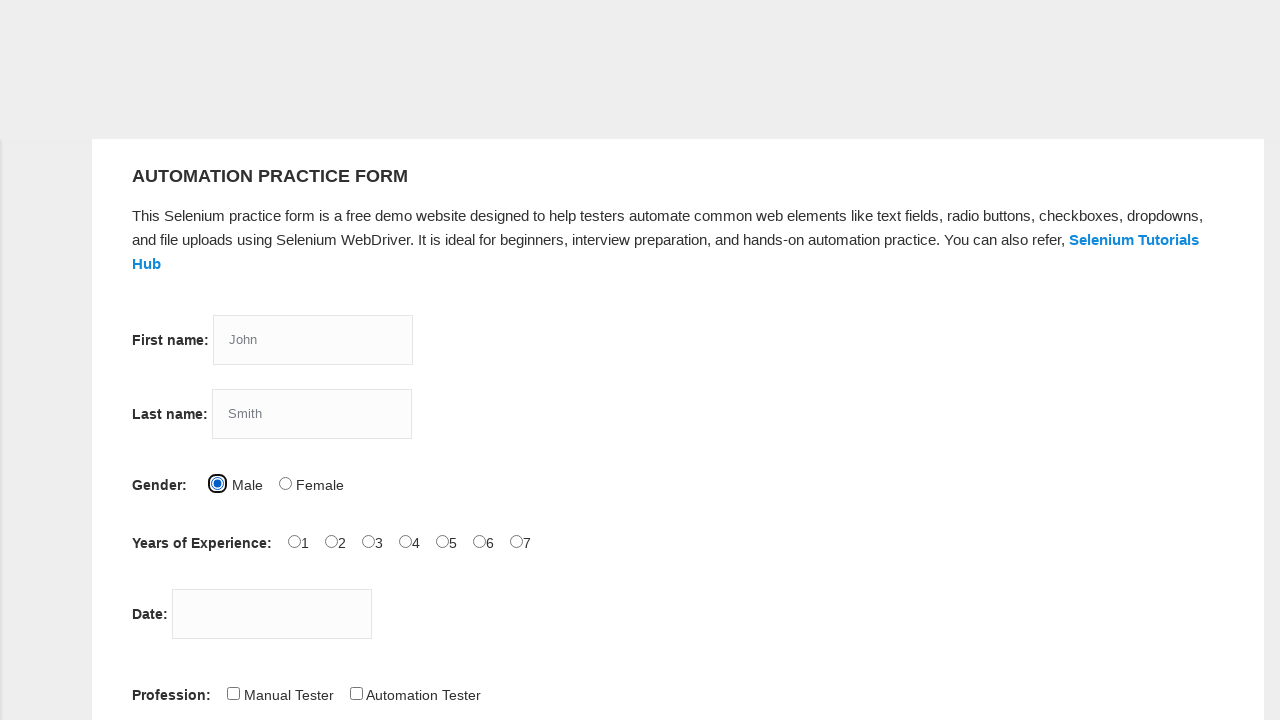

Selected experience level 0-1 years at (294, 360) on input#exp-0
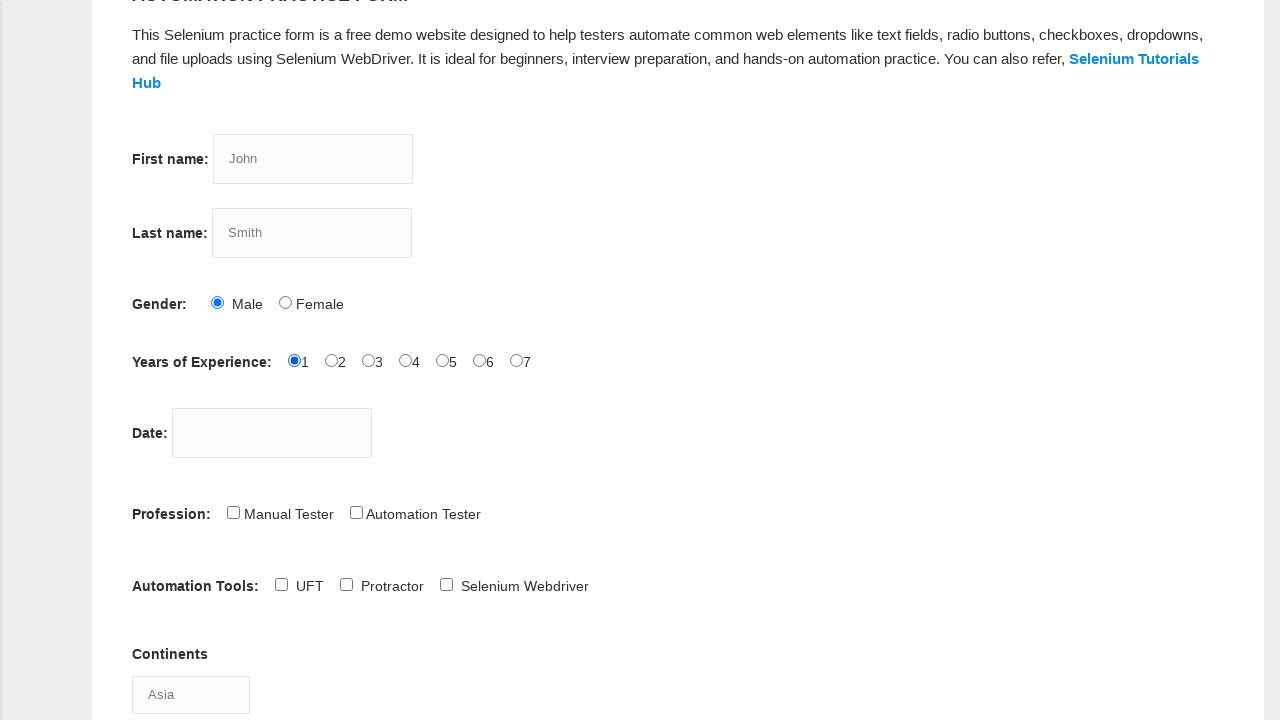

Filled date field with '15.06.2024' on input#datepicker
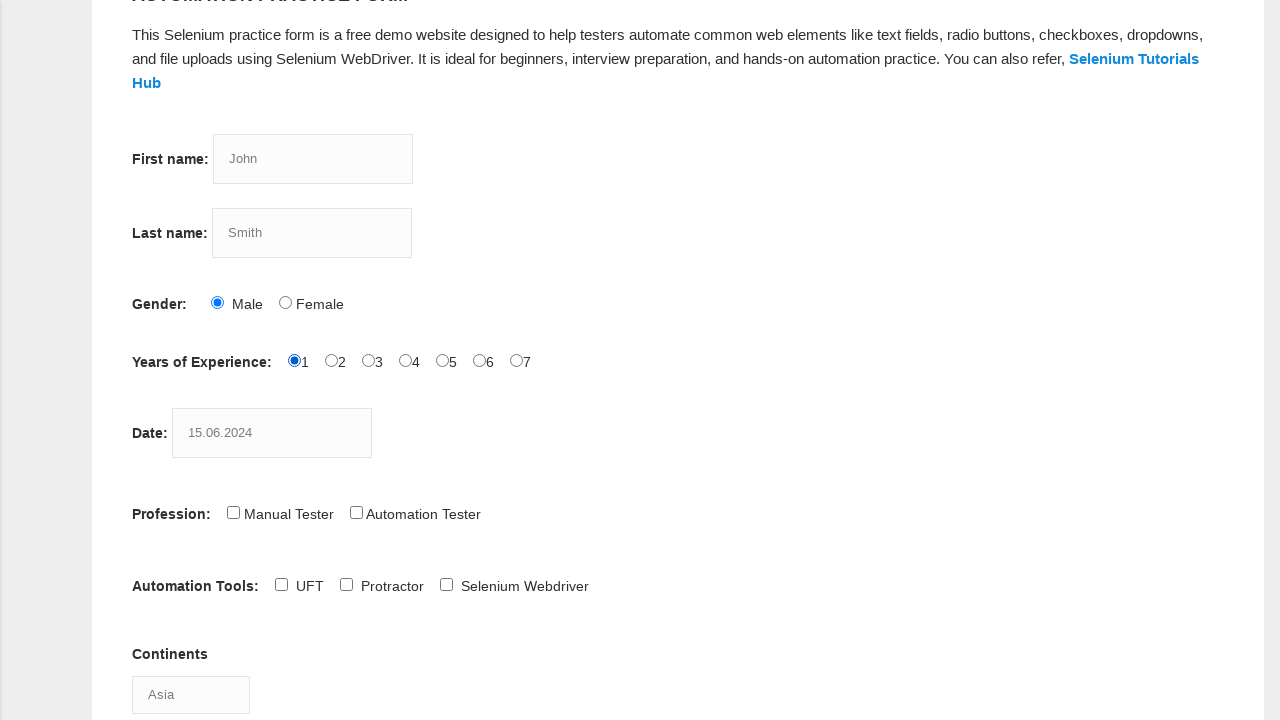

Selected profession - Automation Tester at (356, 512) on input#profession-1
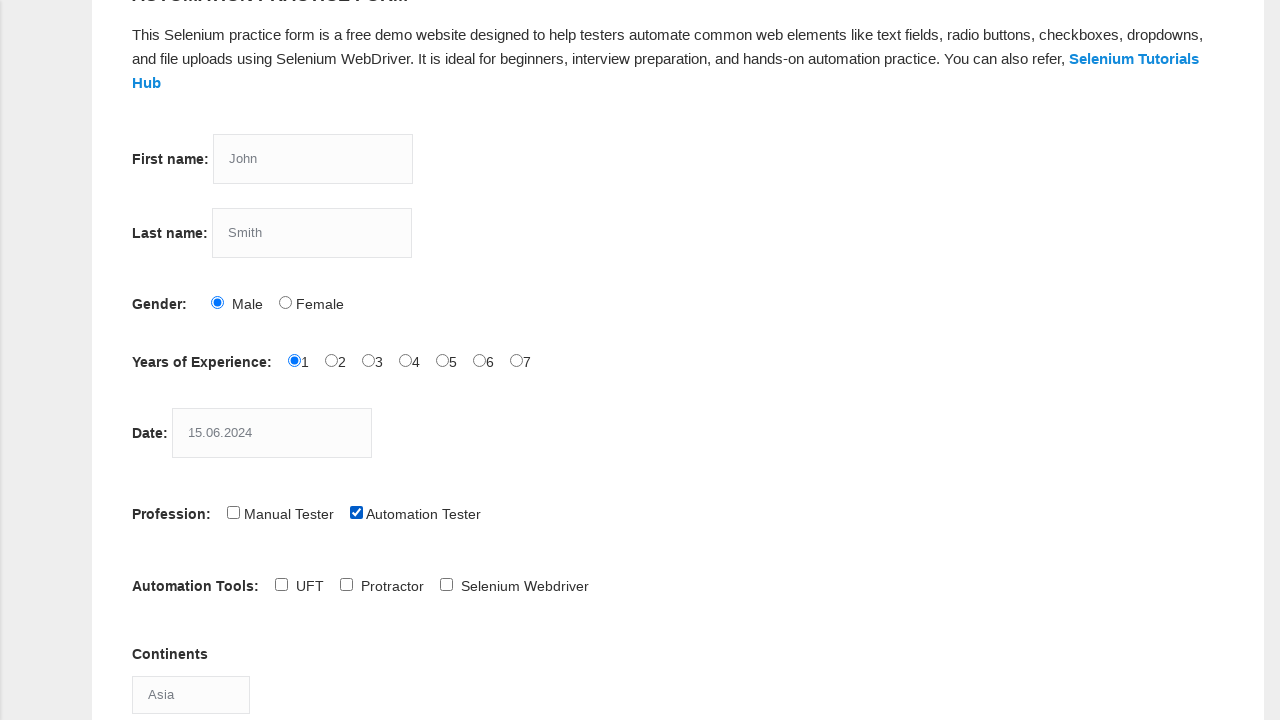

Selected tool - Selenium Webdriver at (446, 584) on (//input[@name='tool'])[3]
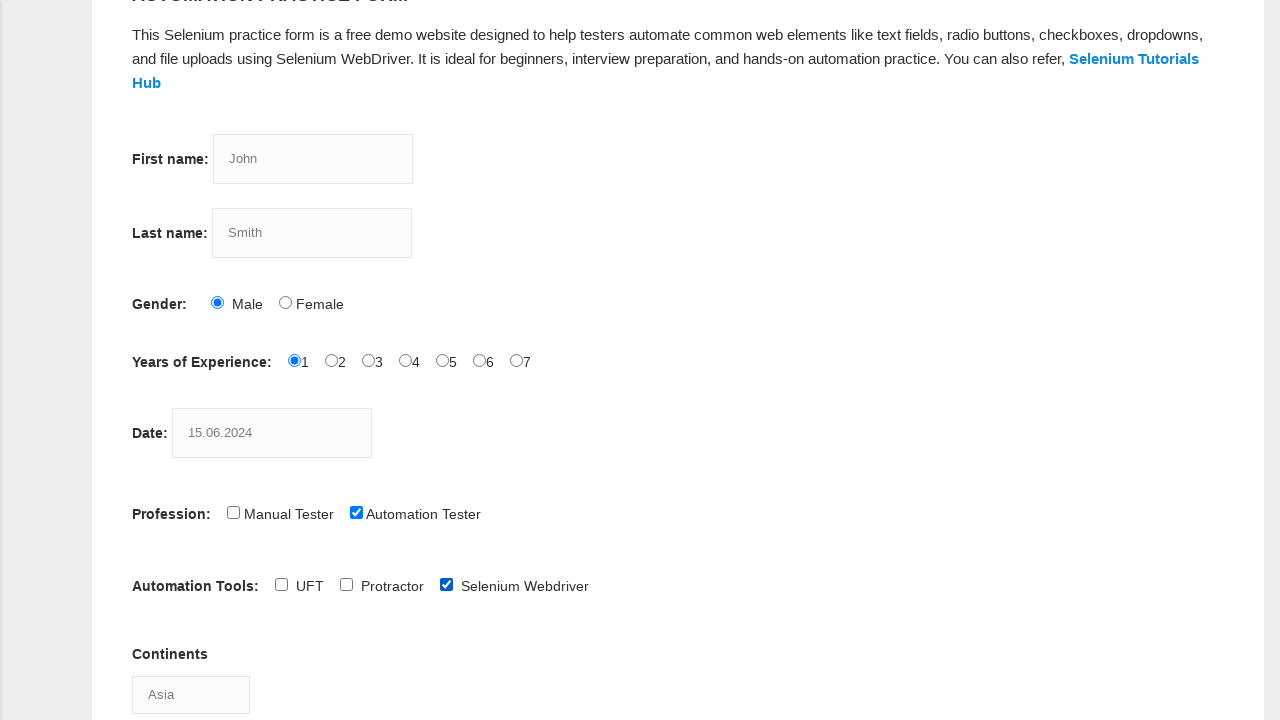

Selected continent - Europe on select#continents
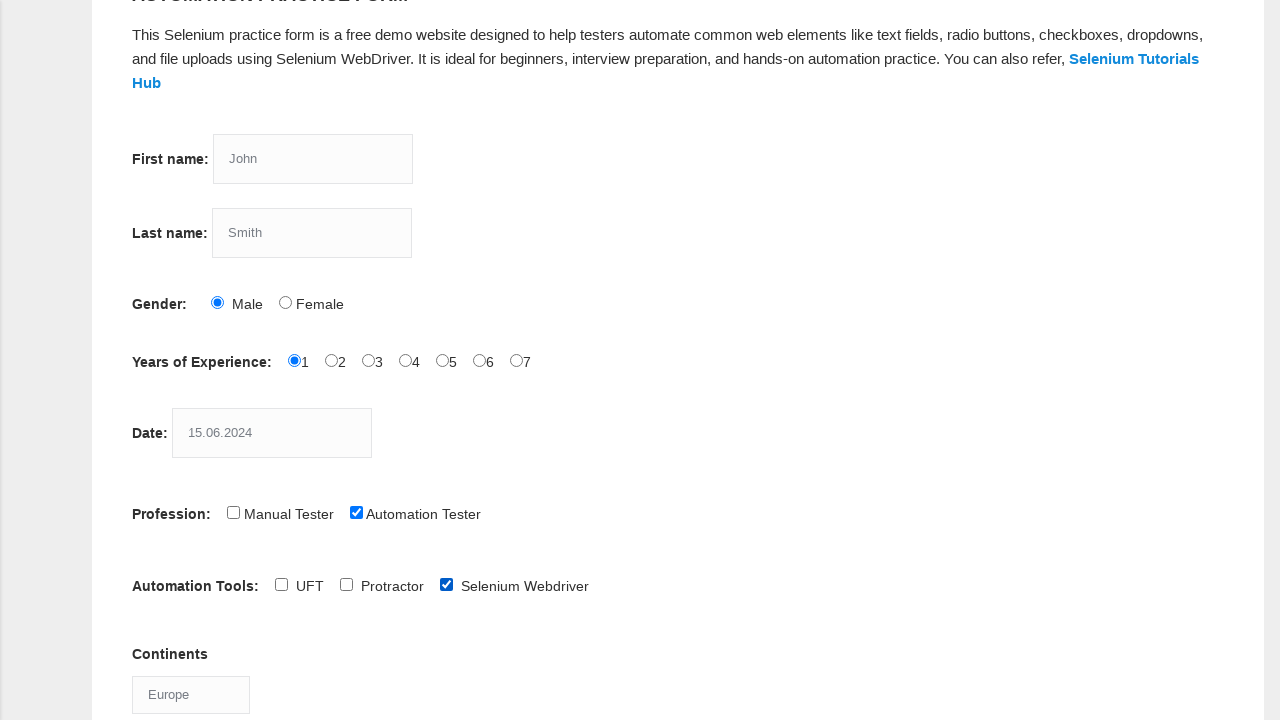

Selected command - Browser Commands on select#selenium_commands
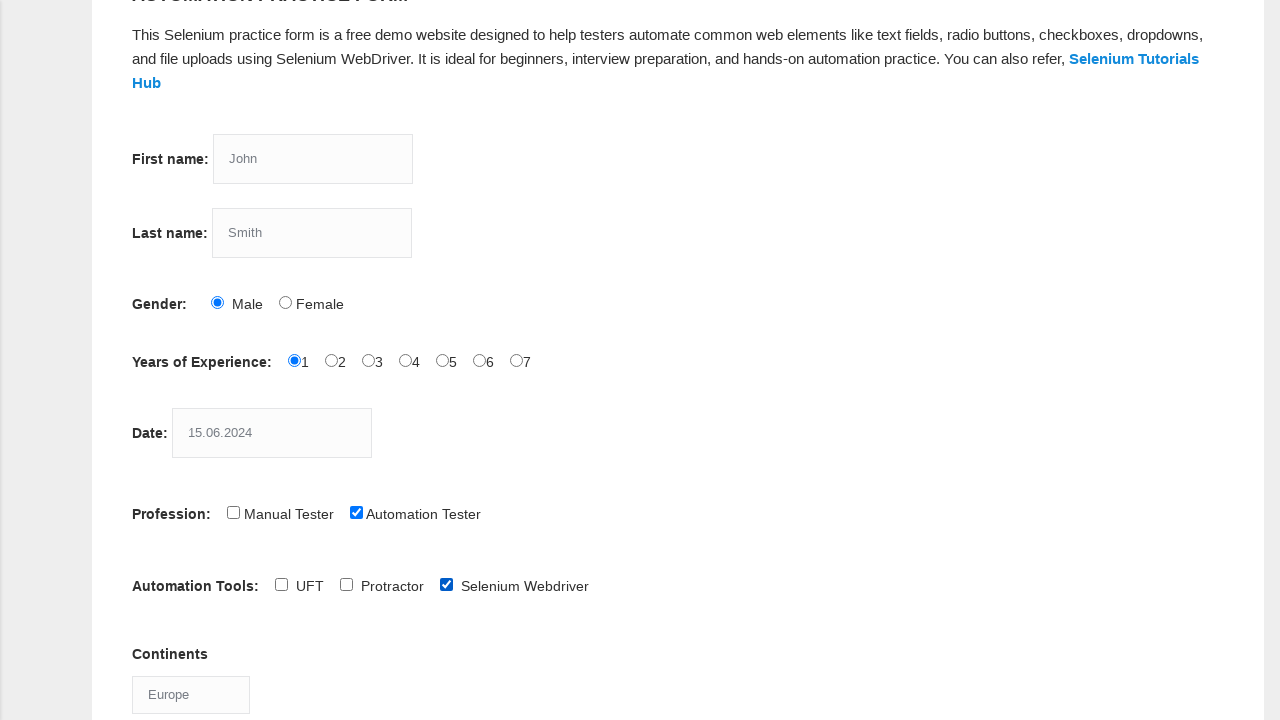

Clicked submit button to submit form at (157, 360) on button.btn.btn-info
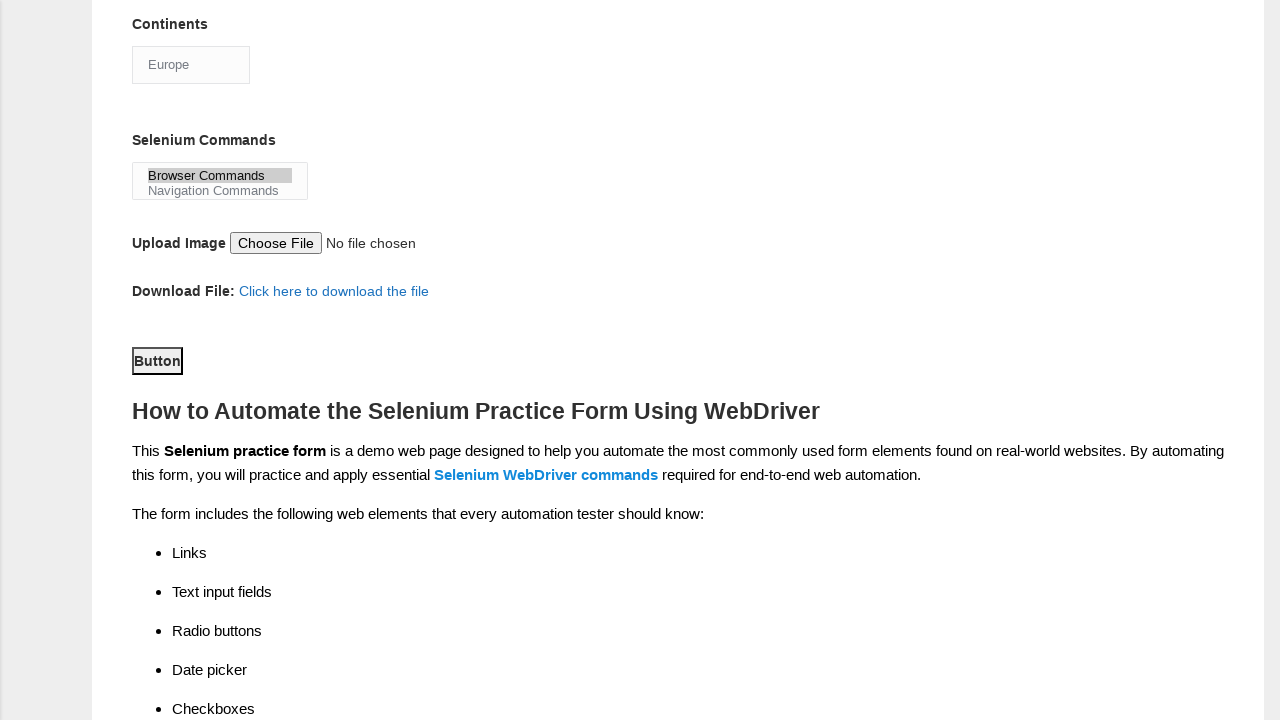

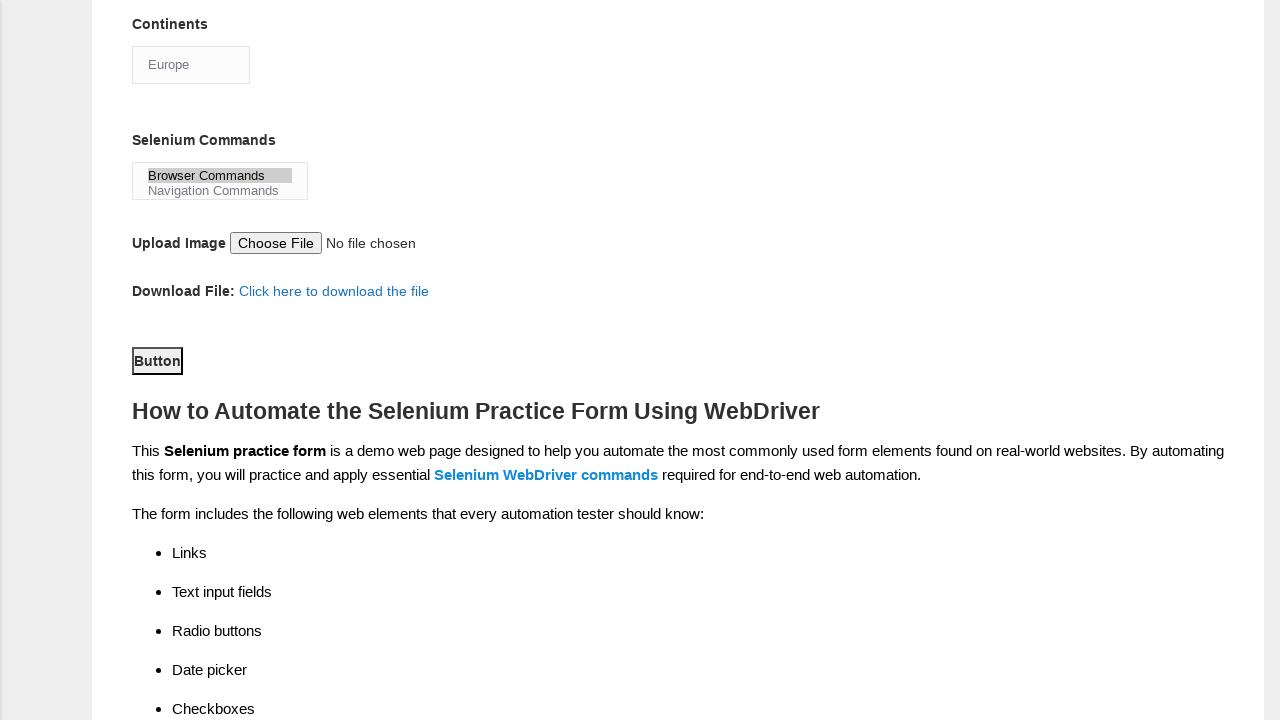